Tests the resizable functionality by dragging resize handles on two resizable boxes - one with restrictions and one without - to verify minimum and maximum size constraints

Starting URL: https://demoqa.com/resizable

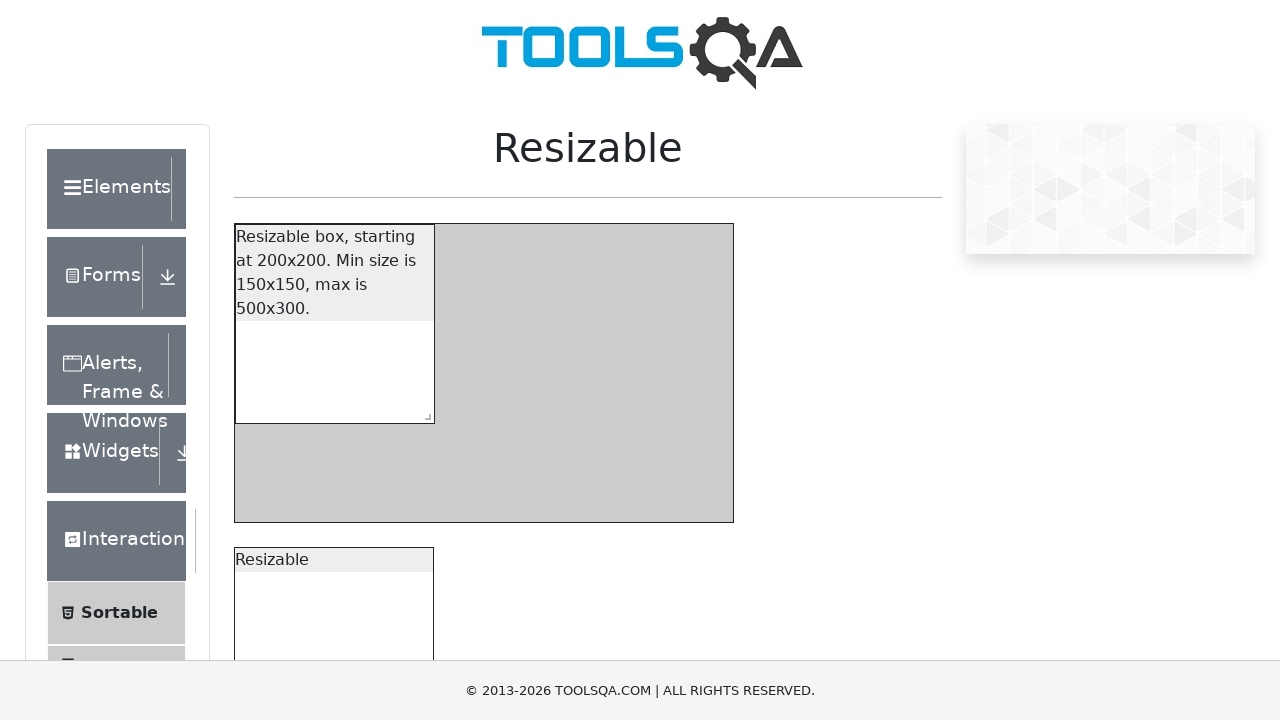

Located the resize handle for the restricted resizable box
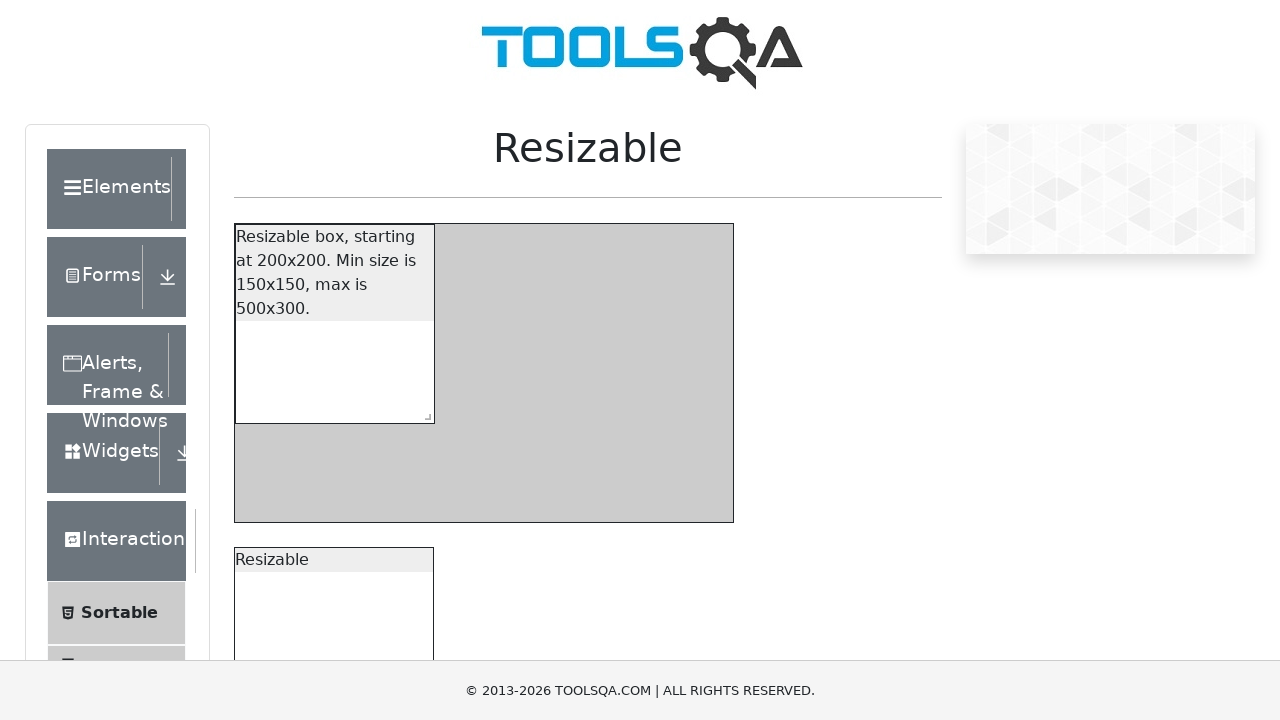

Retrieved bounding box of the restricted resize handle
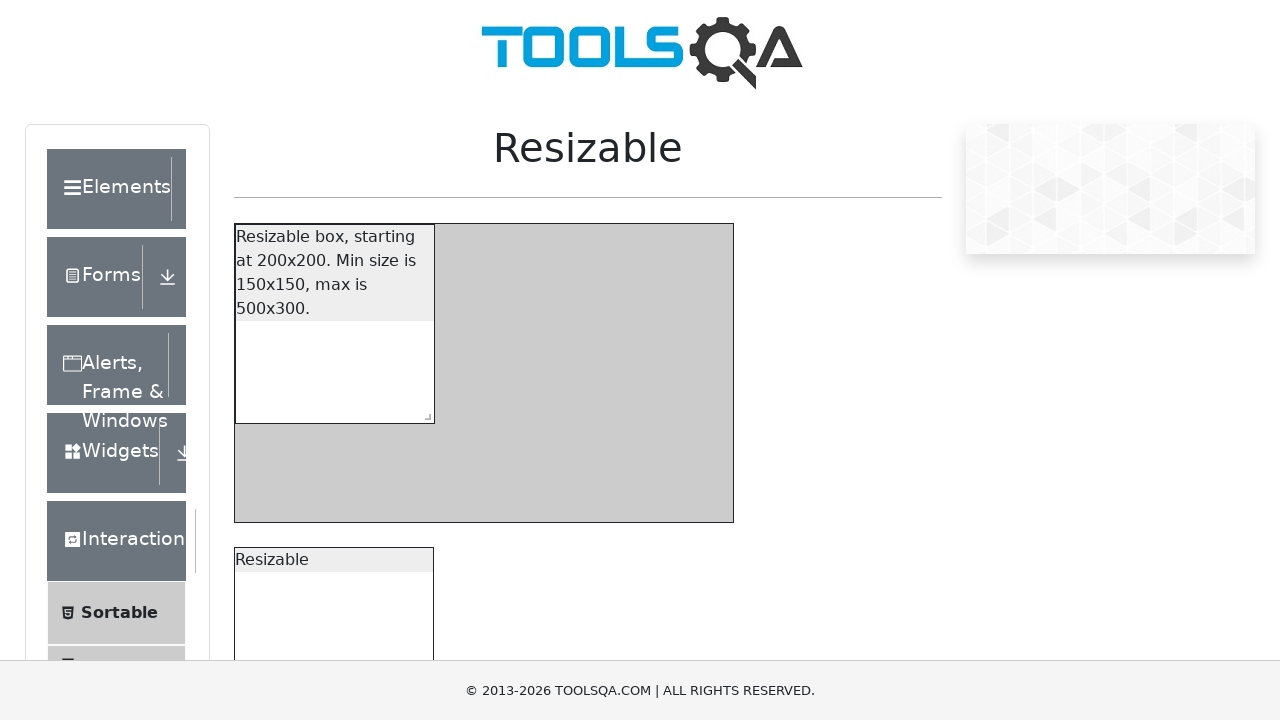

Moved mouse to the center of the restricted resize handle at (424, 413)
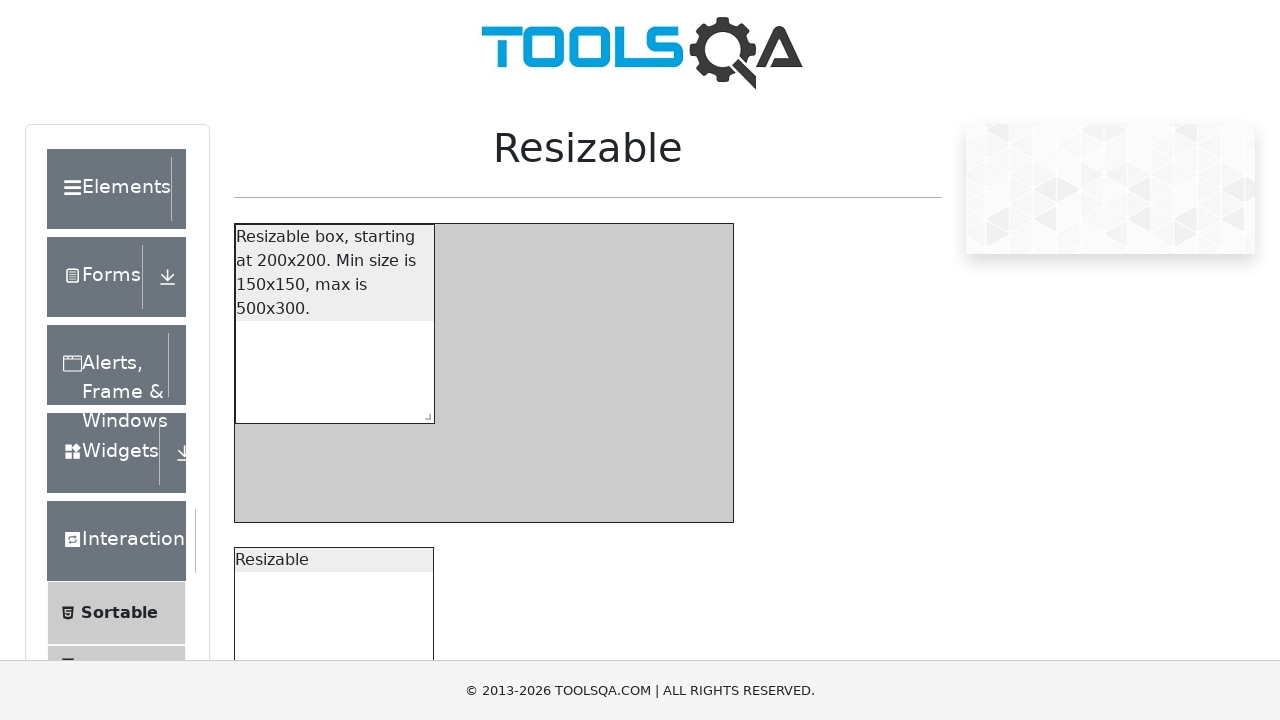

Pressed mouse button down on the restricted resize handle at (424, 413)
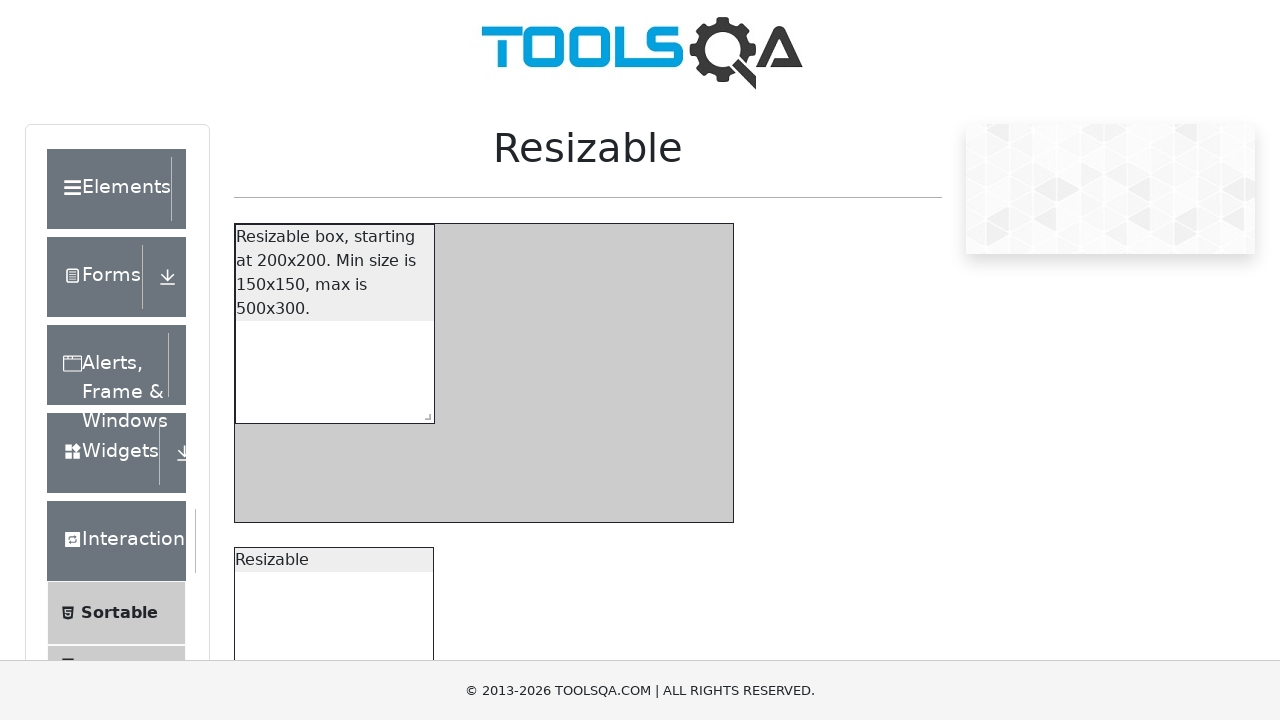

Dragged restricted resize handle upward and leftward to test minimum size constraint at (364, 353)
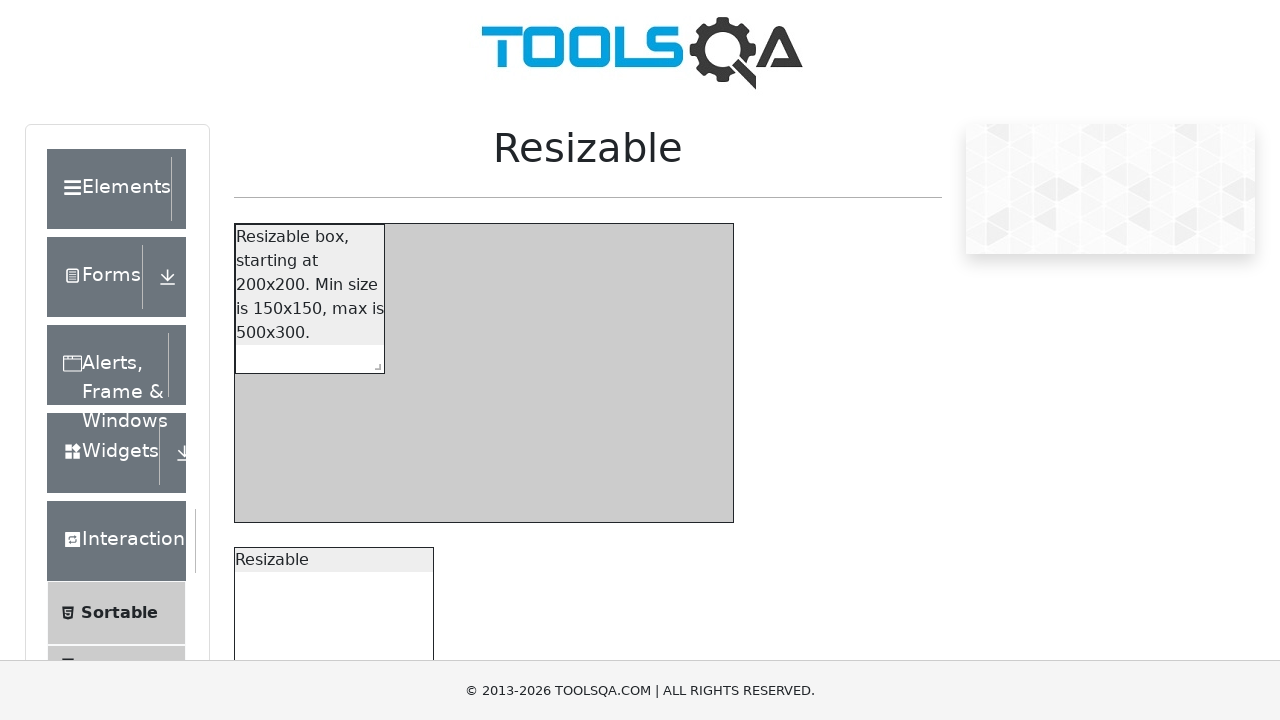

Released mouse button after dragging restricted box smaller at (364, 353)
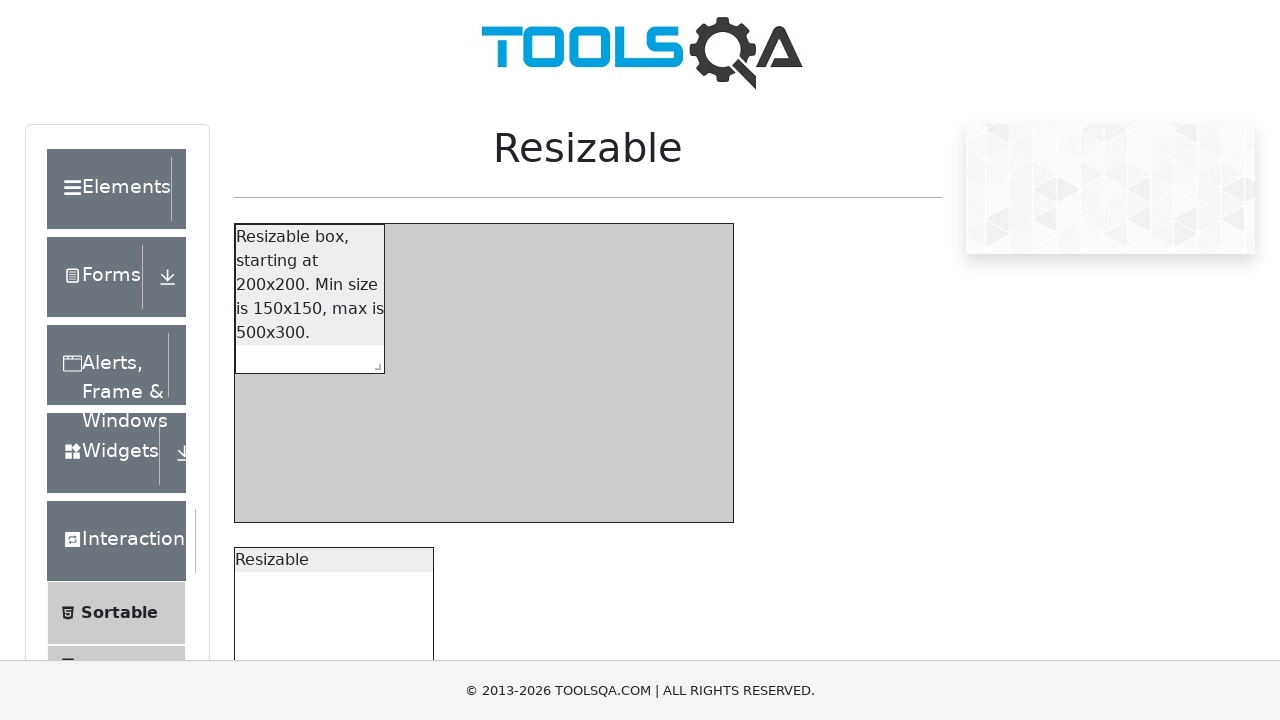

Located the resize handle for the restricted resizable box again
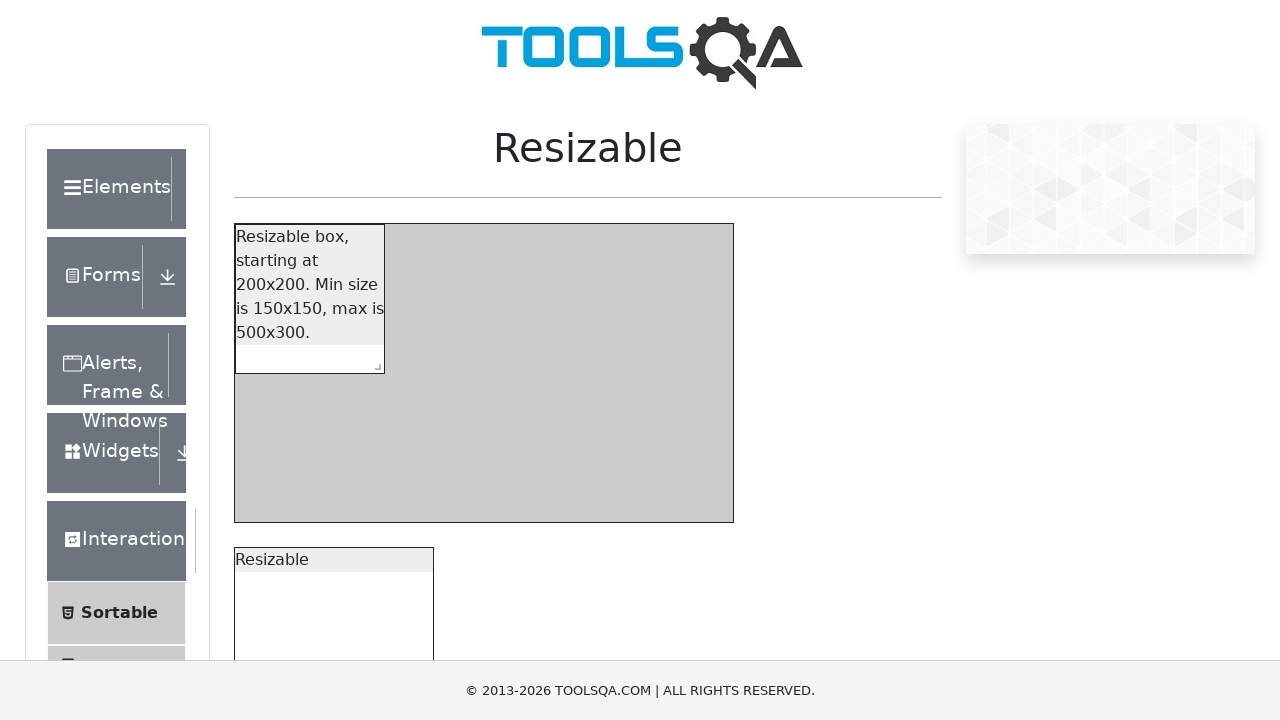

Retrieved updated bounding box of the restricted resize handle
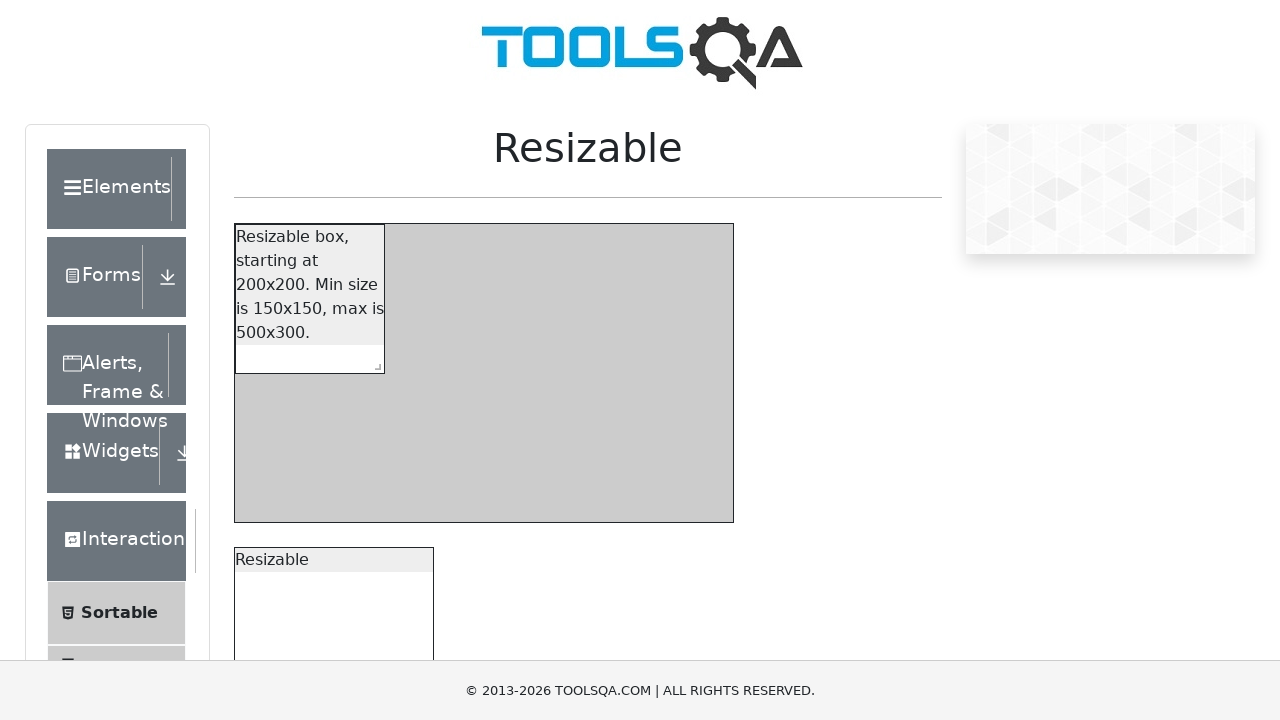

Moved mouse to the center of the restricted resize handle at (374, 363)
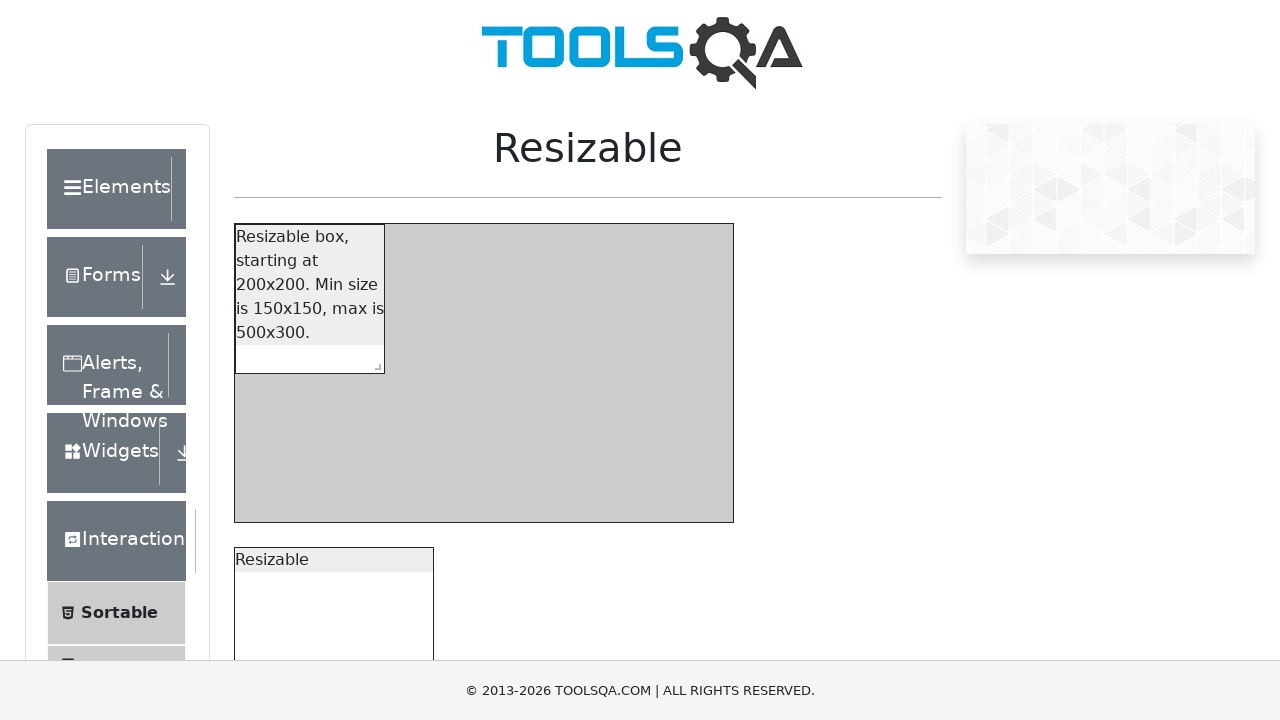

Pressed mouse button down on the restricted resize handle at (374, 363)
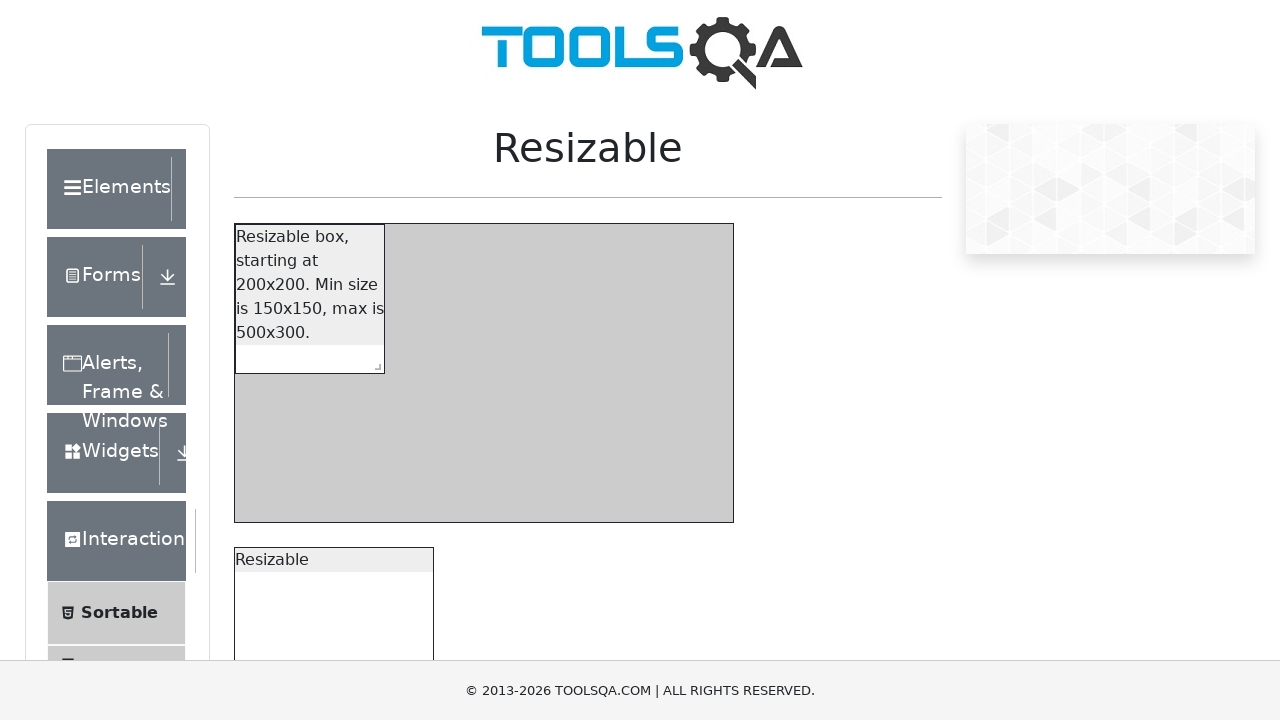

Dragged restricted resize handle downward and rightward to test maximum size constraint at (714, 503)
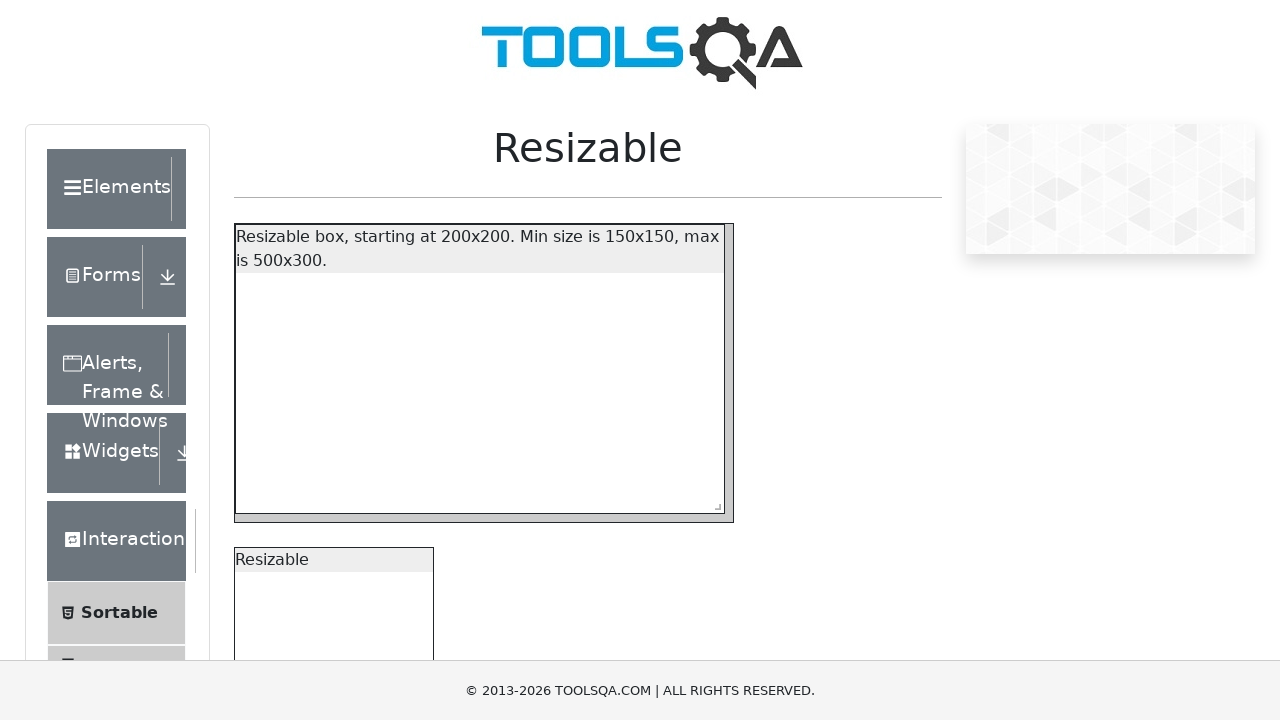

Released mouse button after dragging restricted box larger at (714, 503)
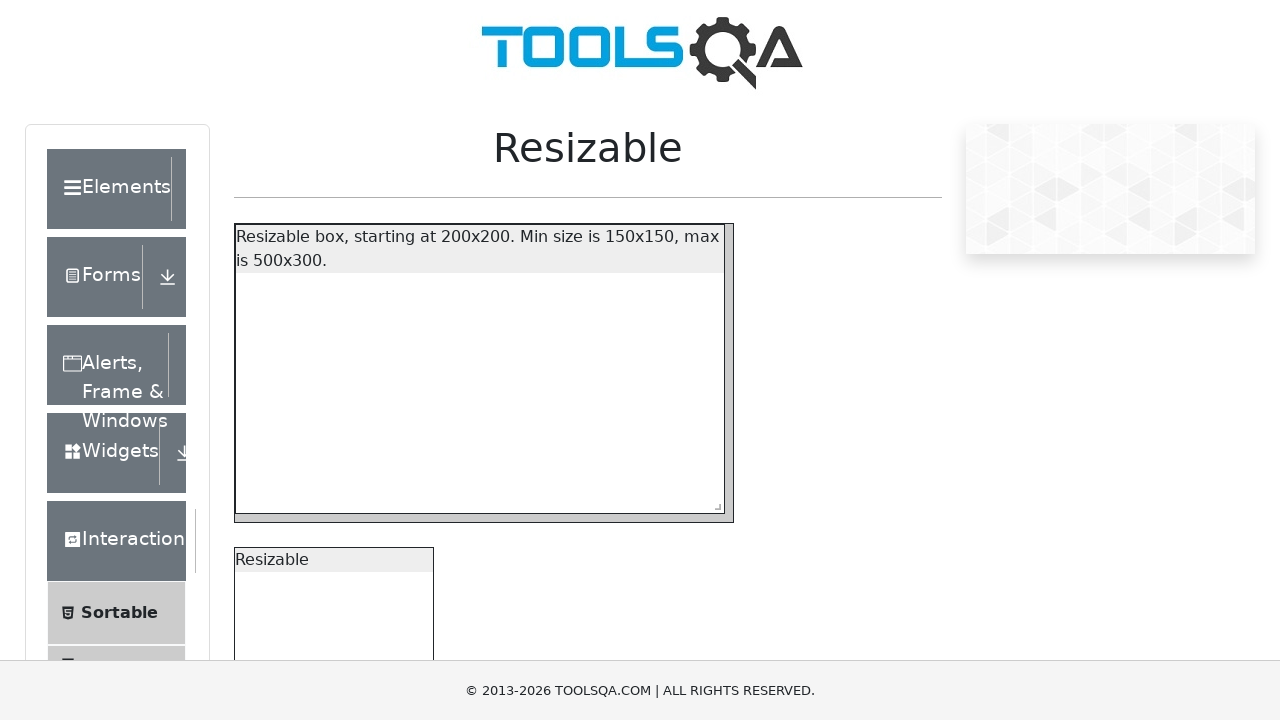

Located the resize handle for the unrestricted resizable box
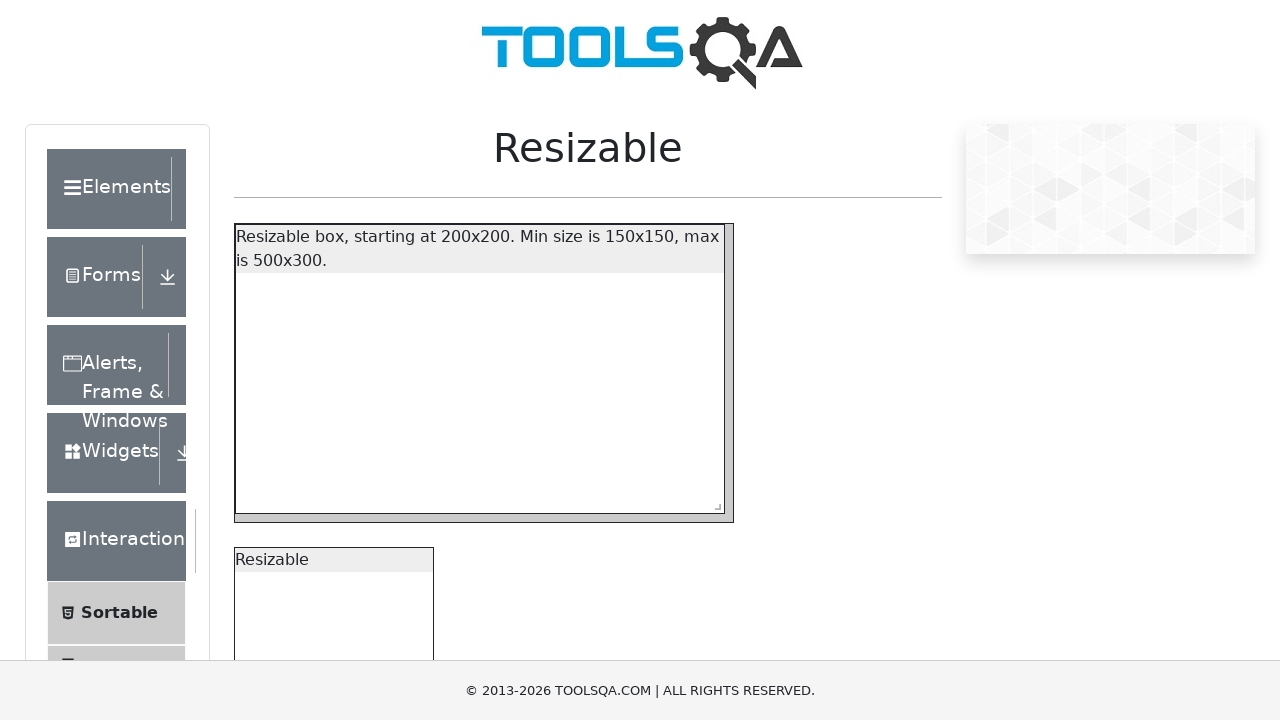

Retrieved bounding box of the unrestricted resize handle
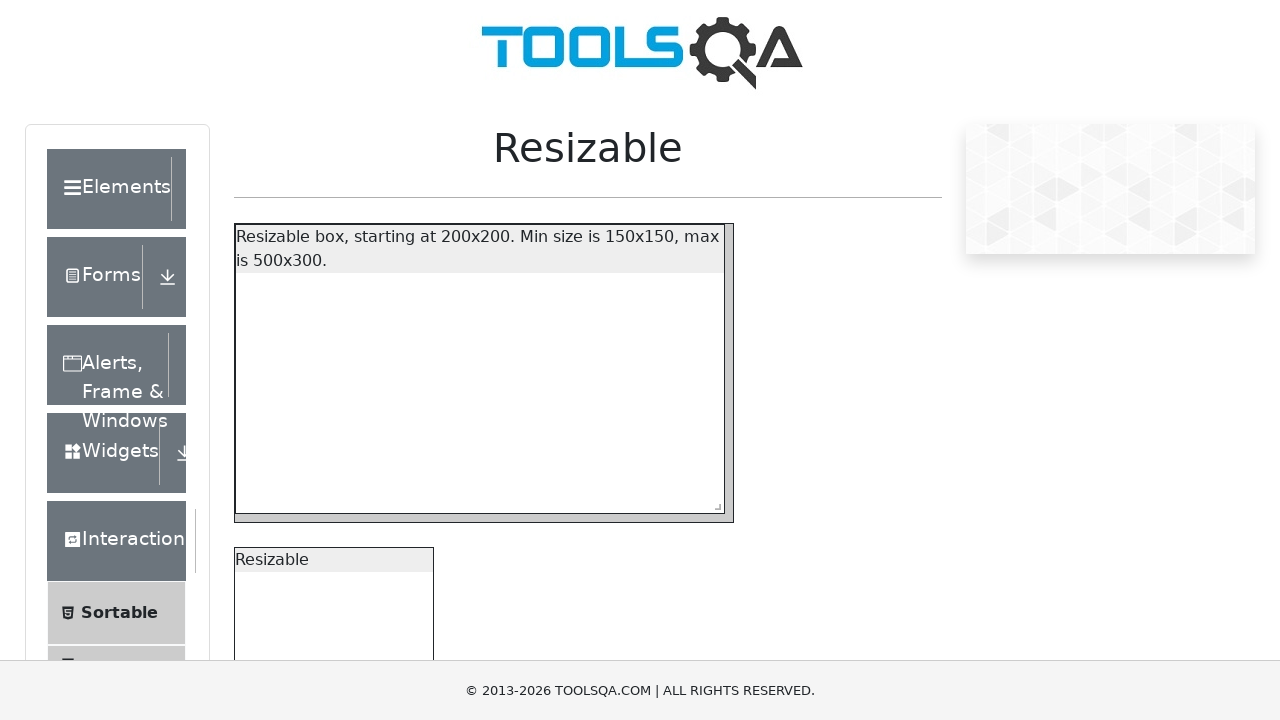

Moved mouse to the center of the unrestricted resize handle at (423, 736)
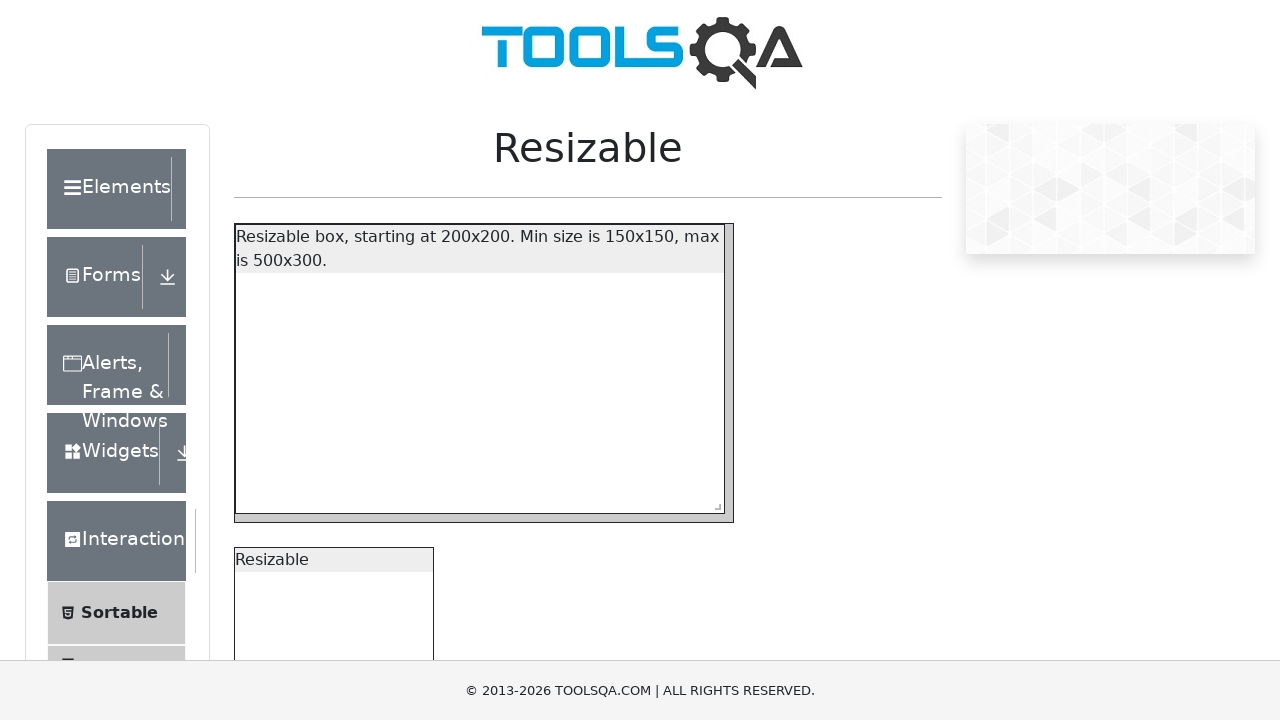

Pressed mouse button down on the unrestricted resize handle at (423, 736)
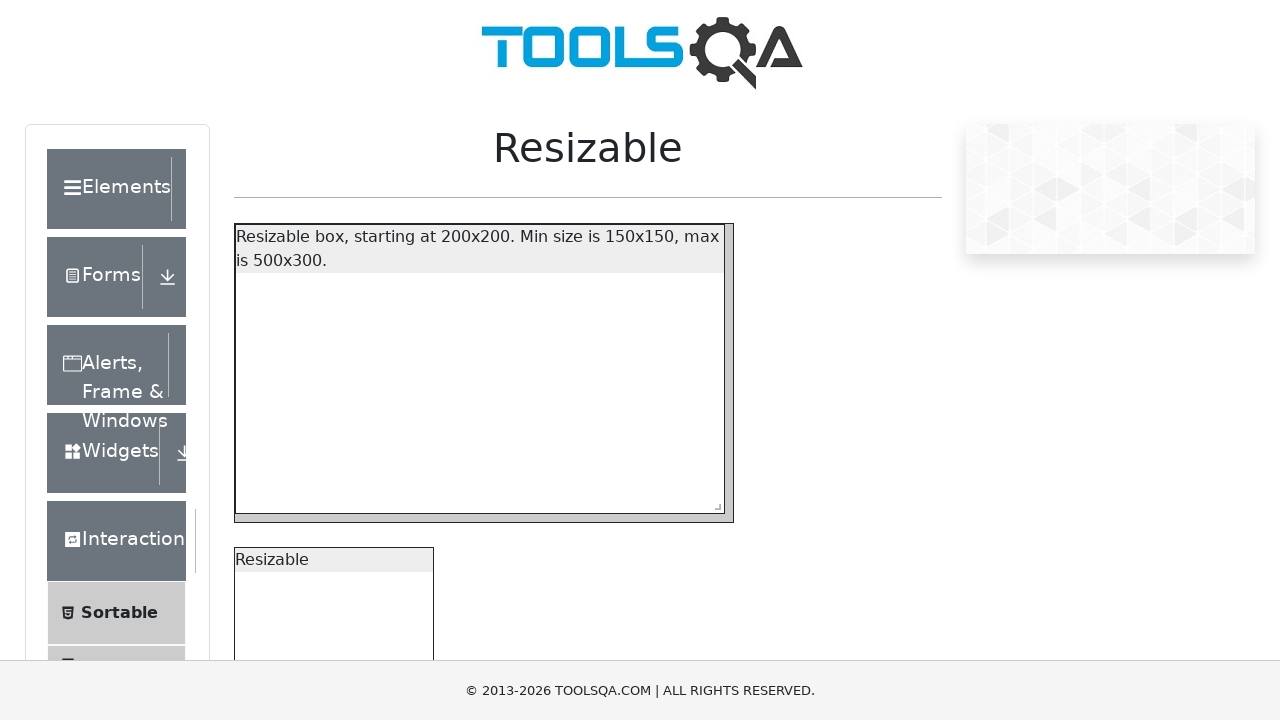

Dragged unrestricted resize handle upward and leftward to make it smaller at (233, 546)
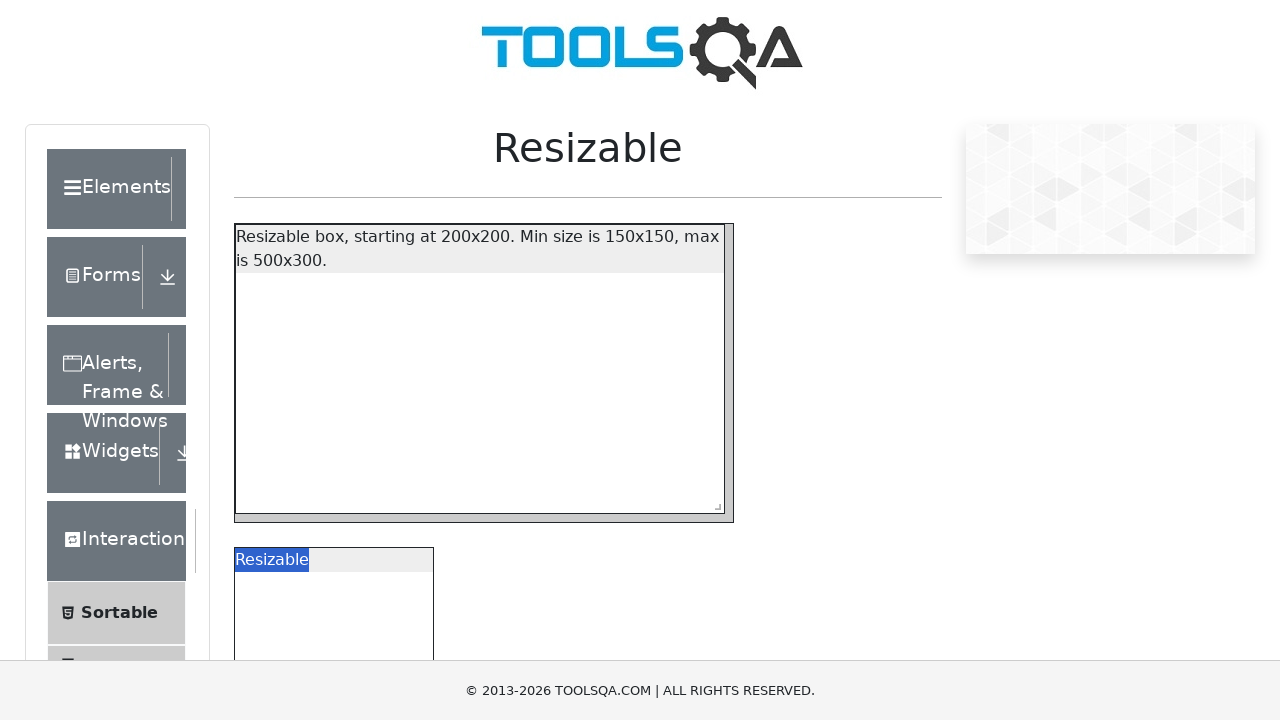

Released mouse button after dragging unrestricted box smaller at (233, 546)
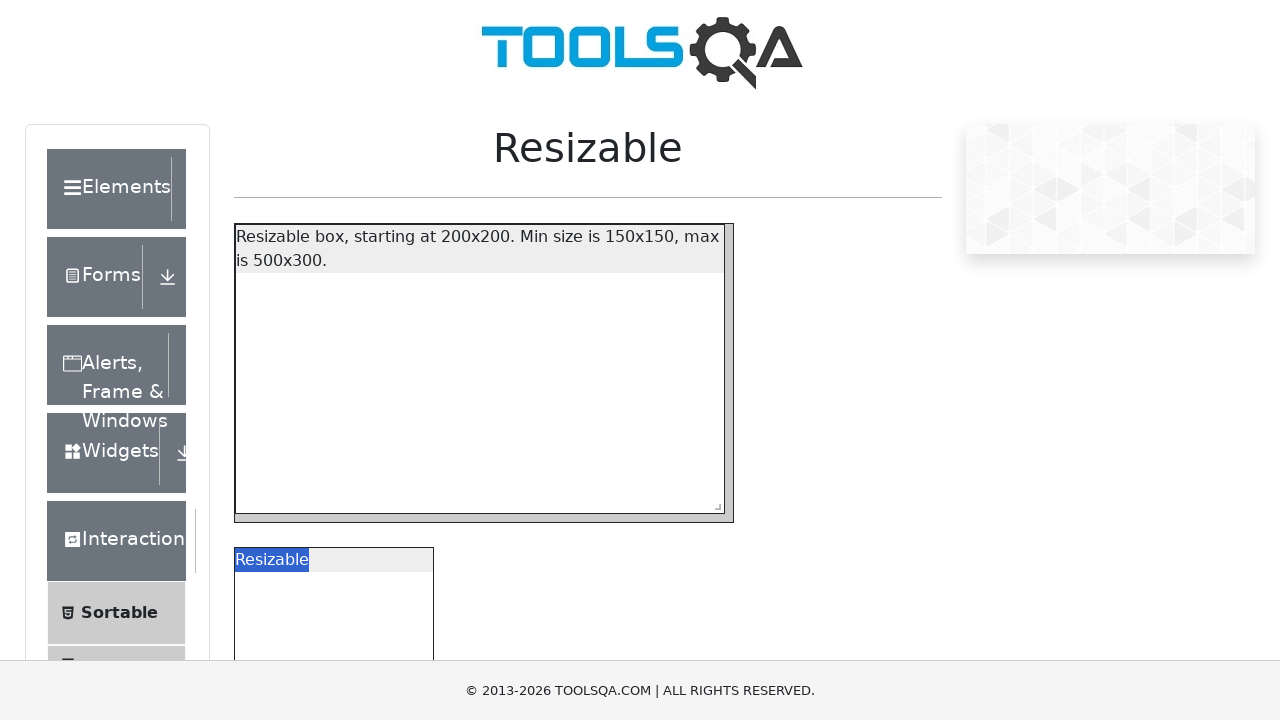

Located the resize handle for the unrestricted resizable box again
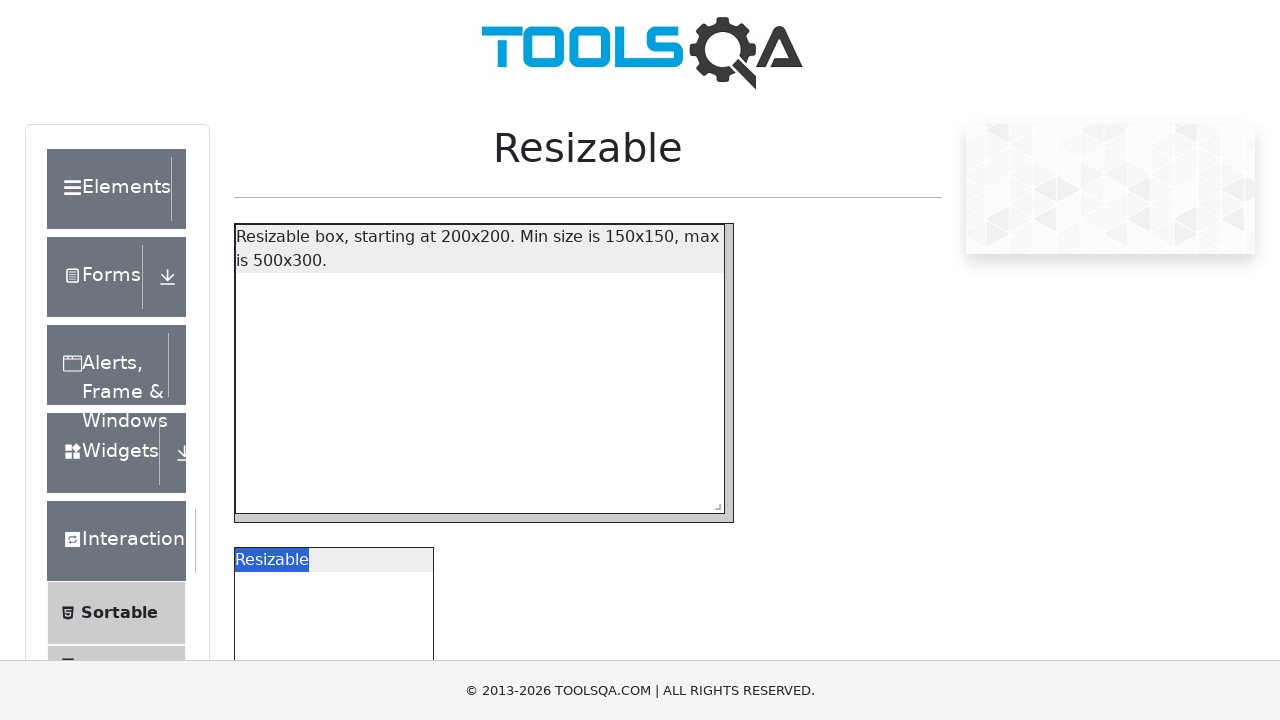

Retrieved updated bounding box of the unrestricted resize handle
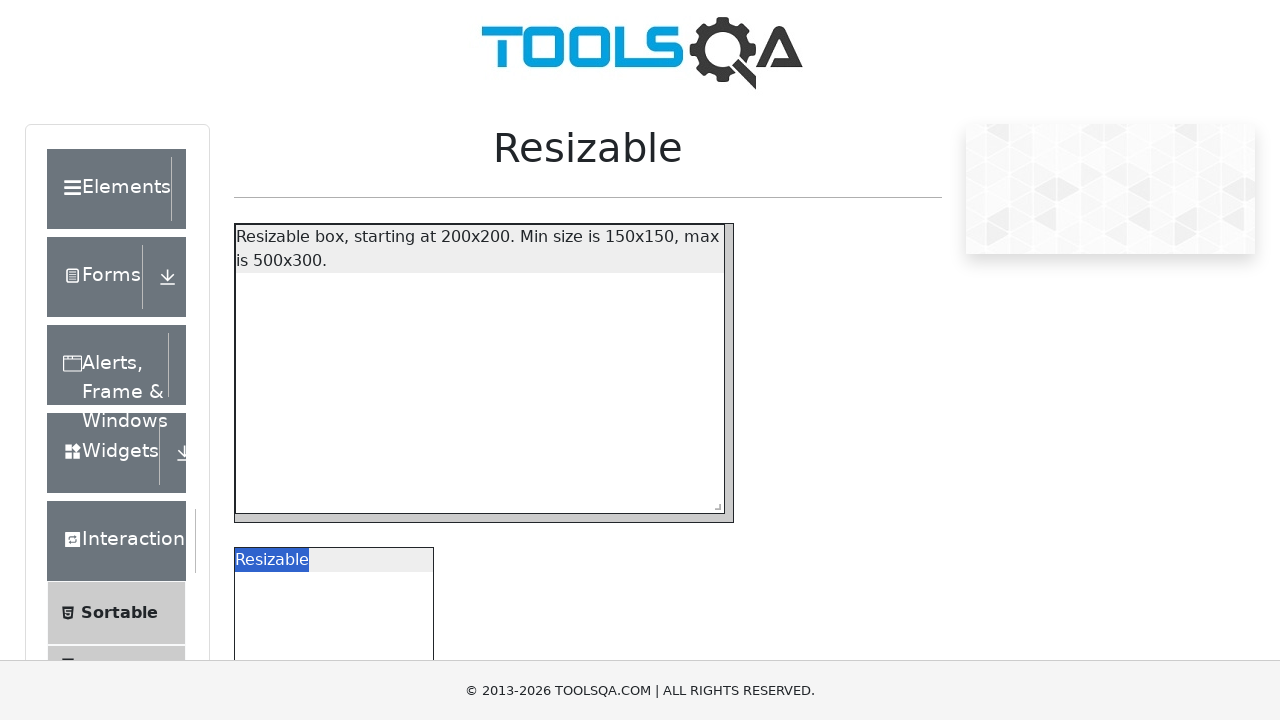

Moved mouse to the center of the unrestricted resize handle at (423, 736)
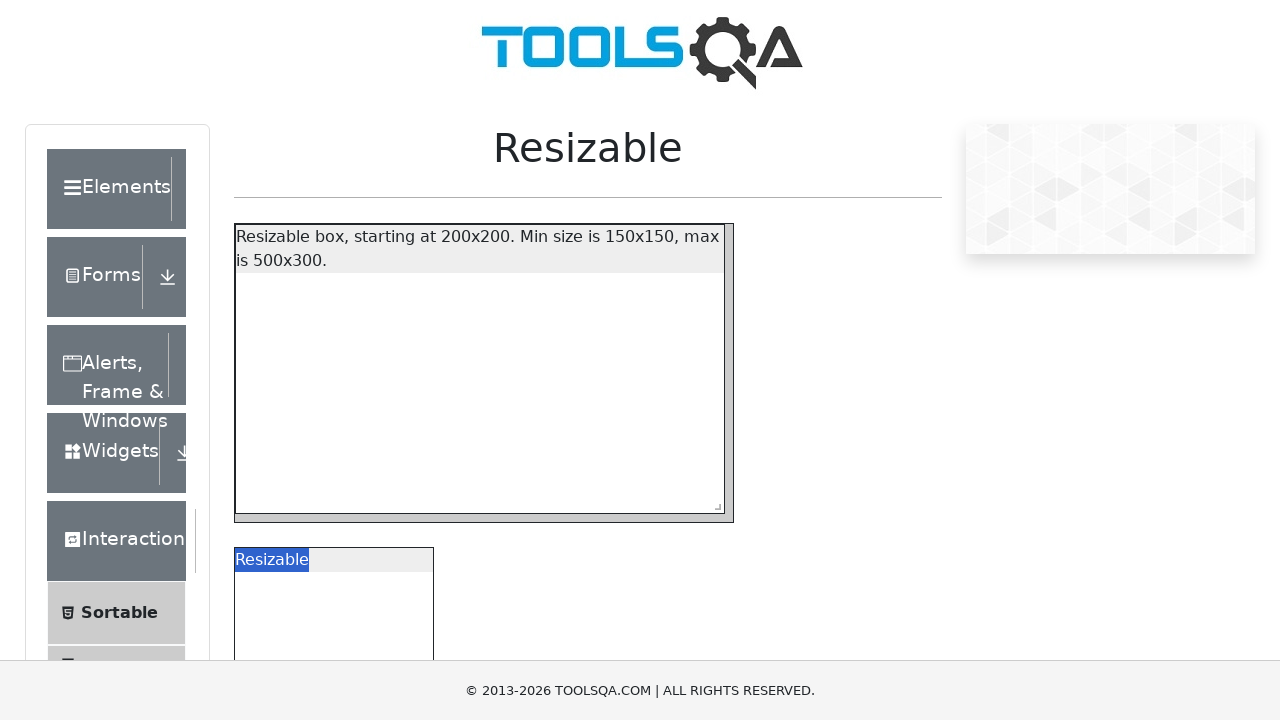

Pressed mouse button down on the unrestricted resize handle at (423, 736)
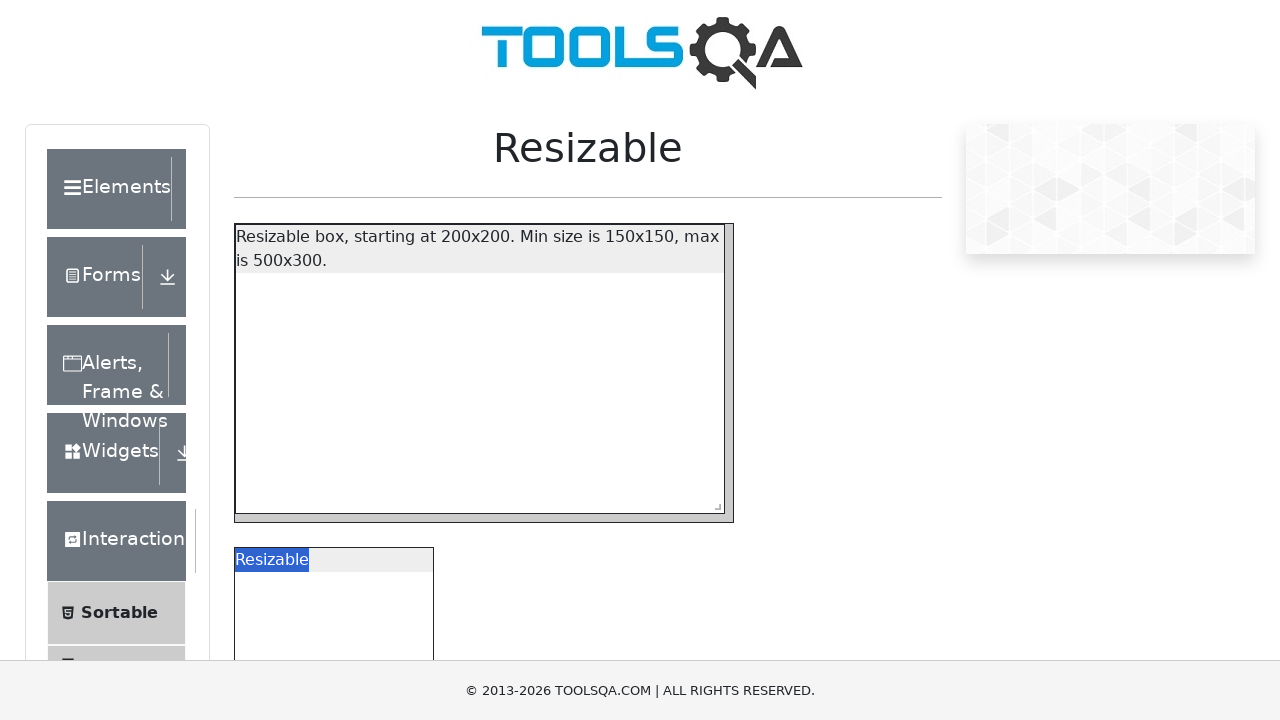

Dragged unrestricted resize handle downward and rightward to make it larger at (893, 1006)
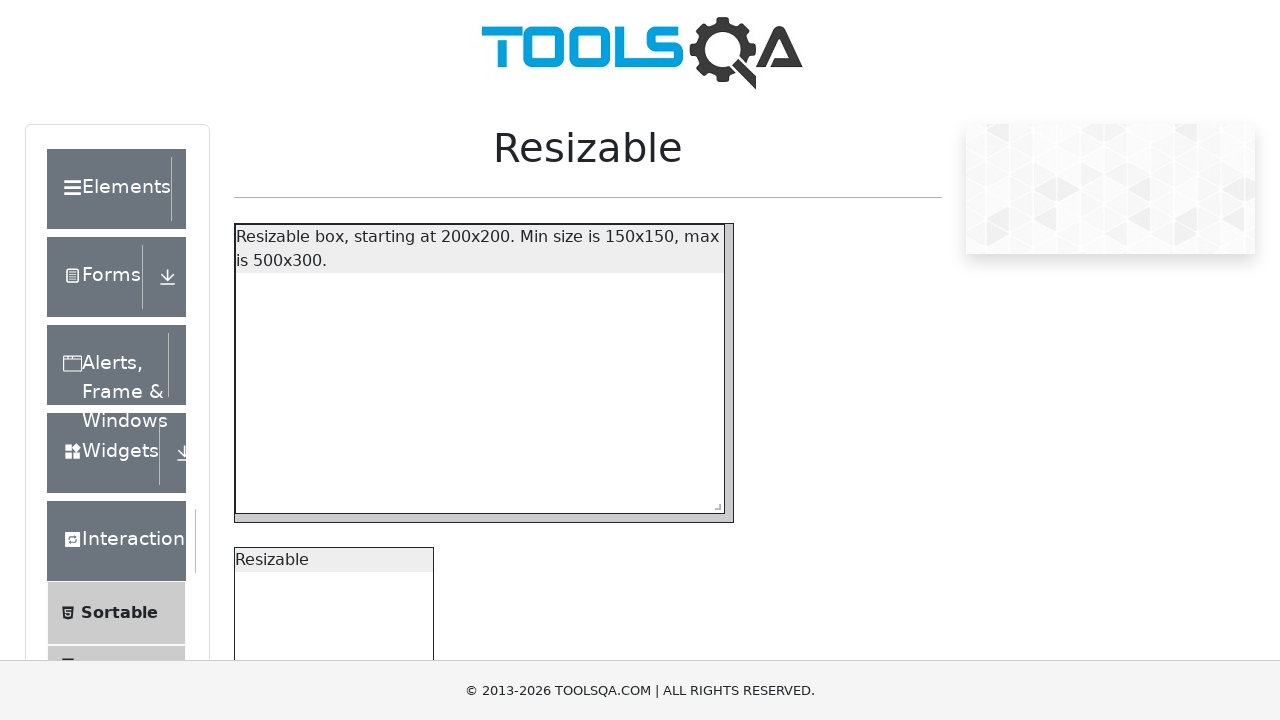

Released mouse button after dragging unrestricted box larger at (893, 1006)
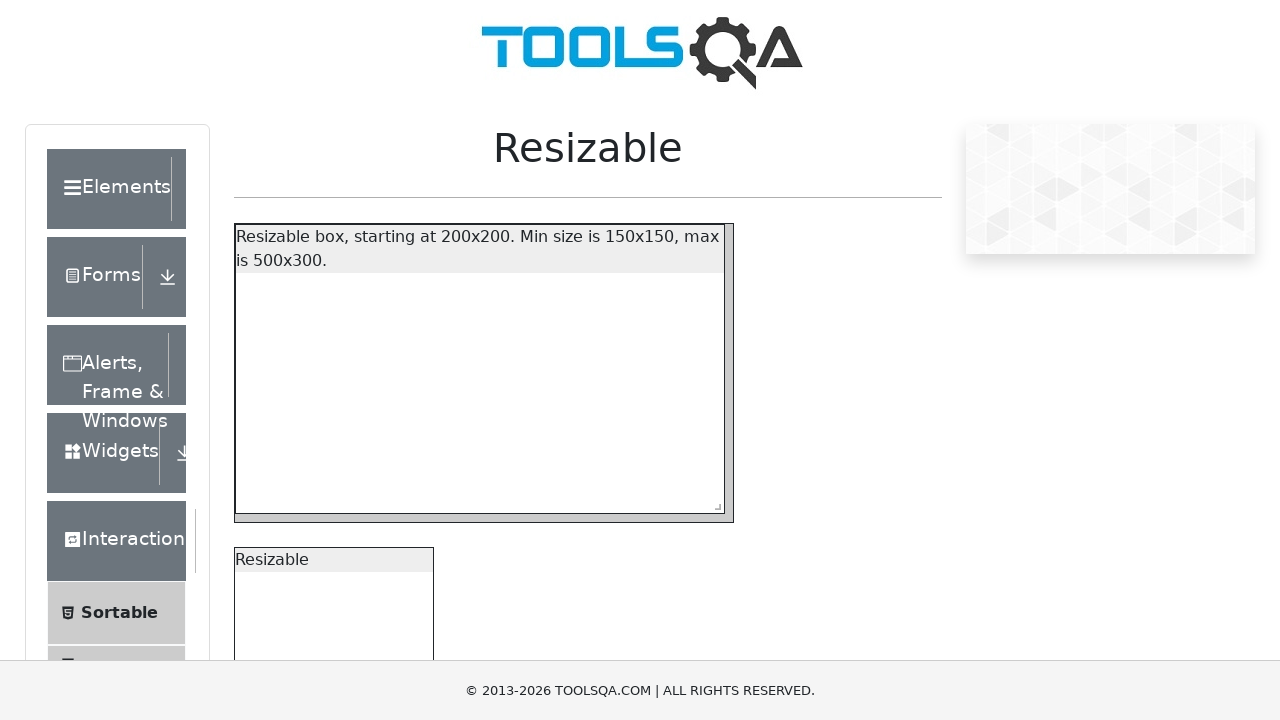

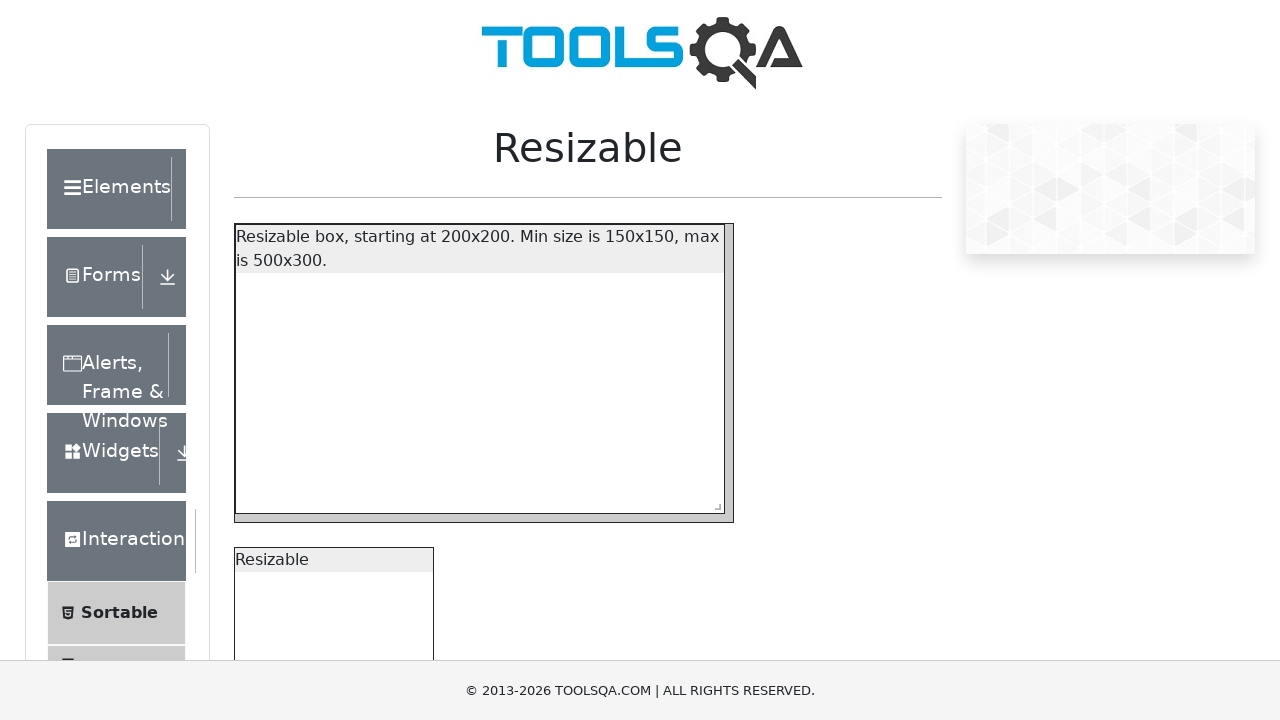